Navigates to Zero Bank demo site and performs a search for "Online banking" using the search field

Starting URL: http://zero.webappsecurity.com/

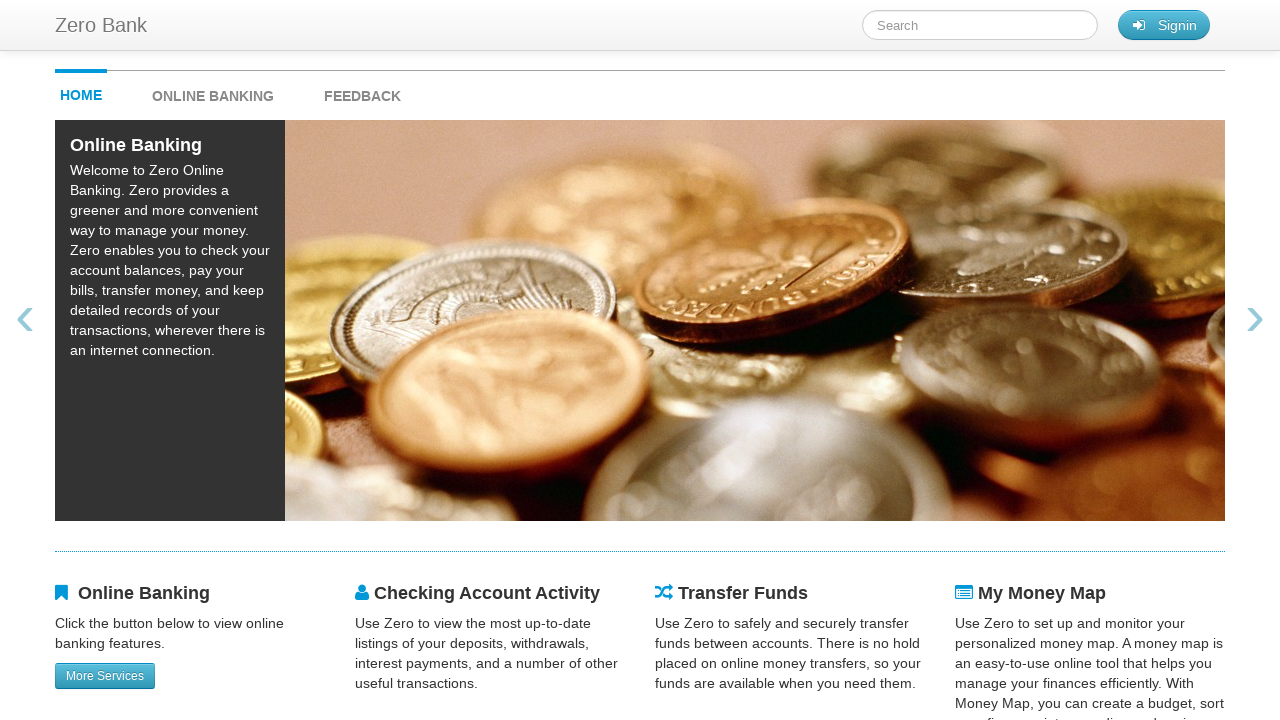

Navigated to Zero Bank demo site
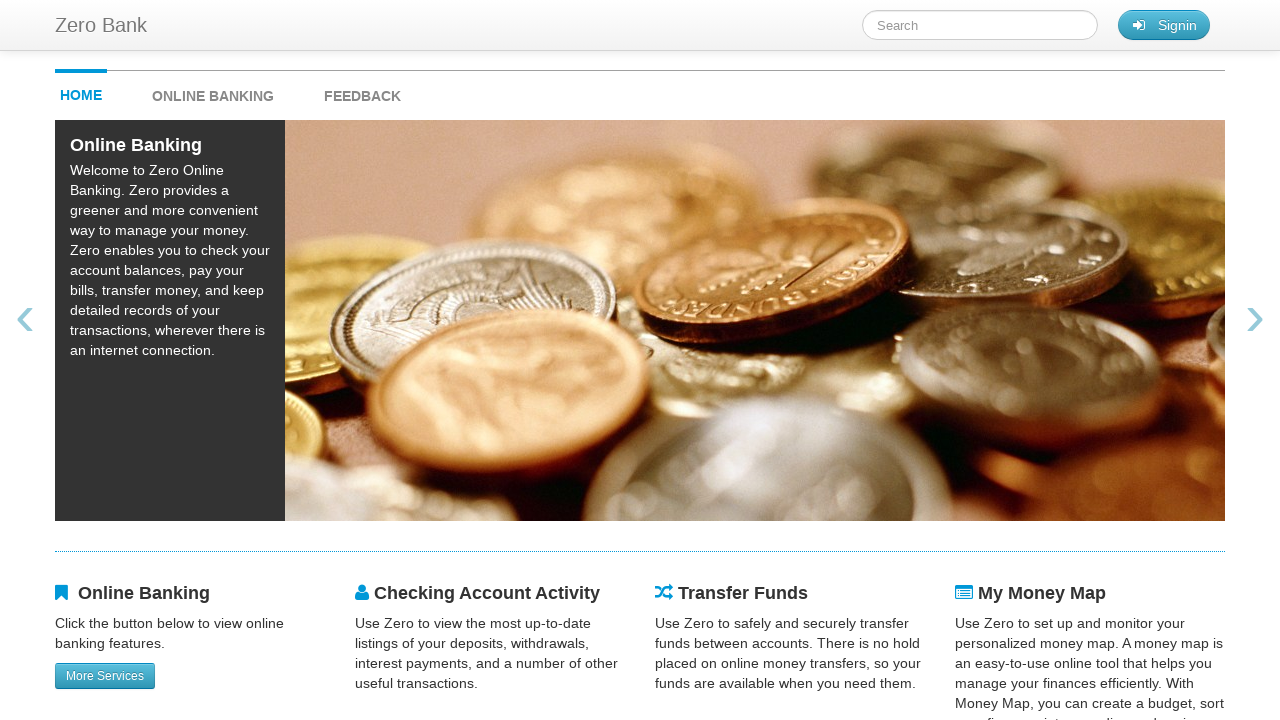

Filled search field with 'Online banking' on #searchTerm
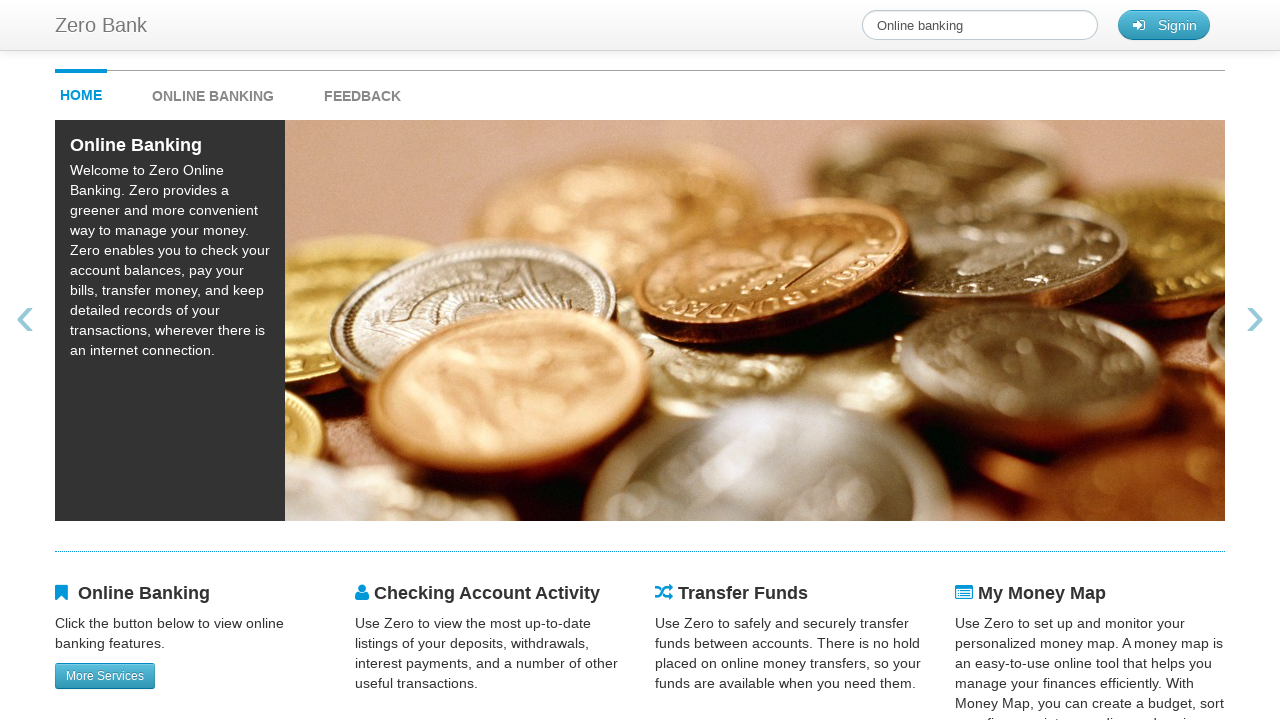

Pressed Enter to submit the search on #searchTerm
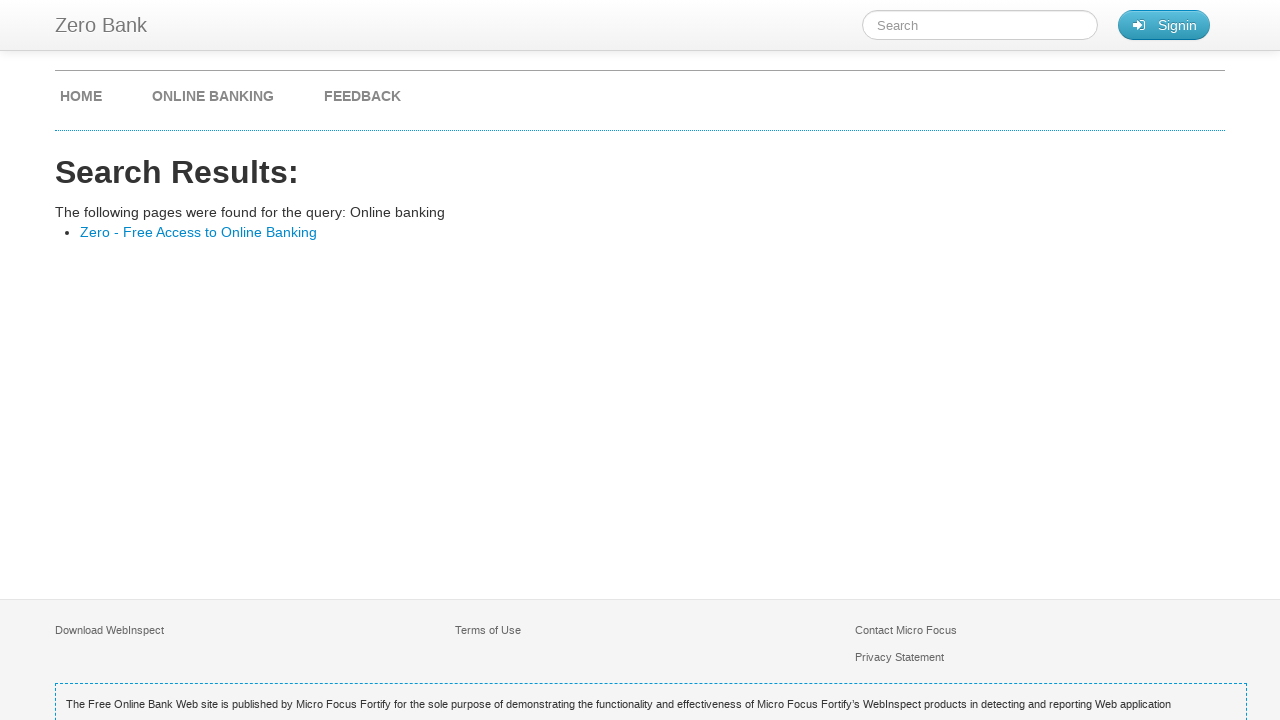

Search results page loaded
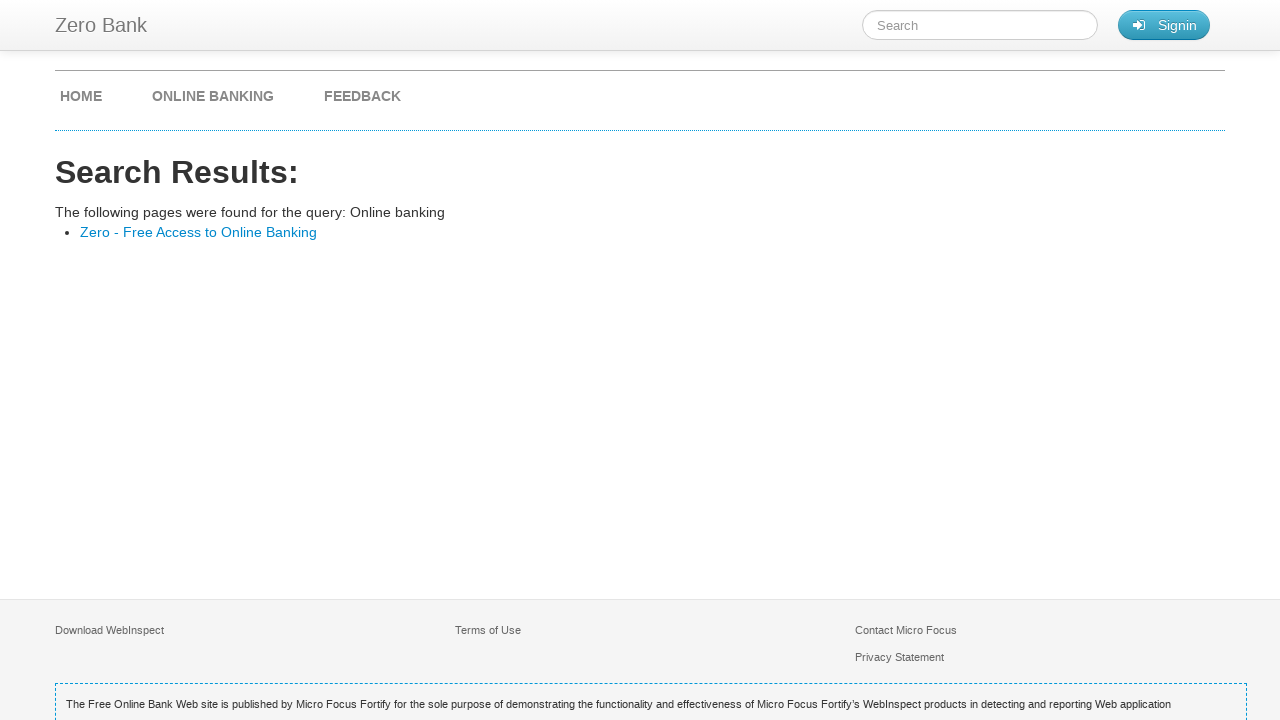

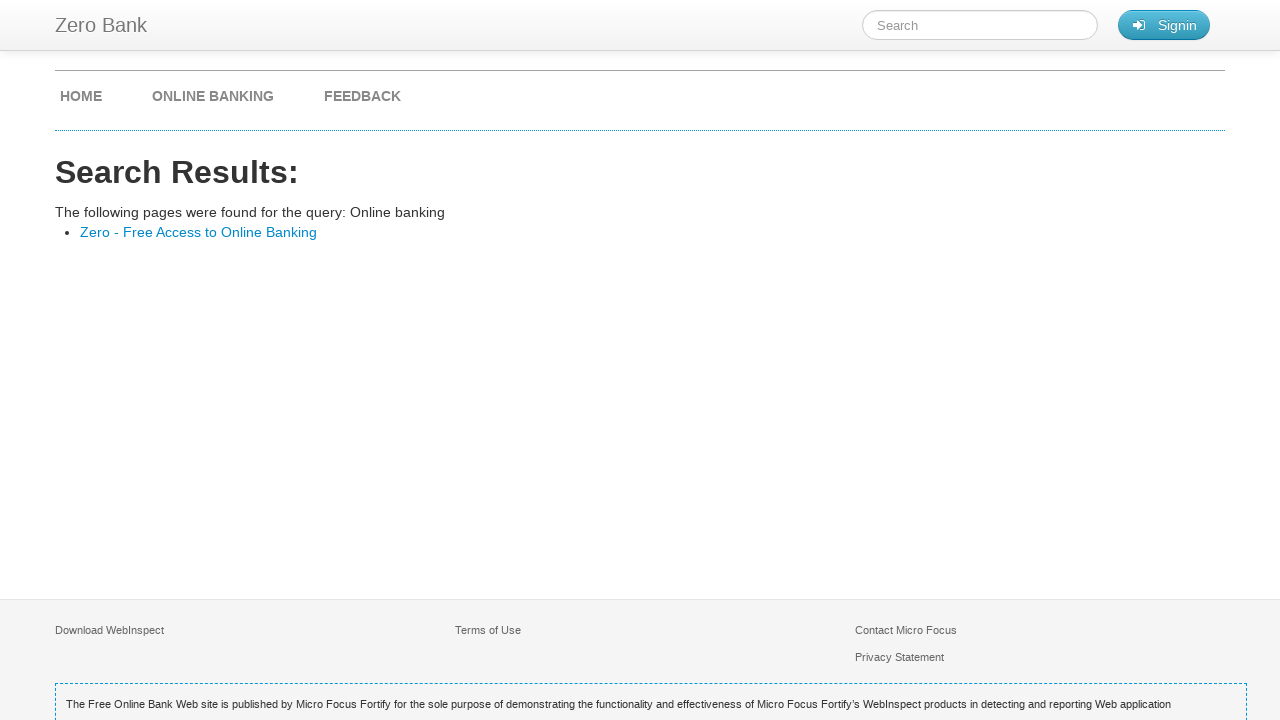